Tests filtering to display only active (non-completed) items by clicking the Active link

Starting URL: https://demo.playwright.dev/todomvc

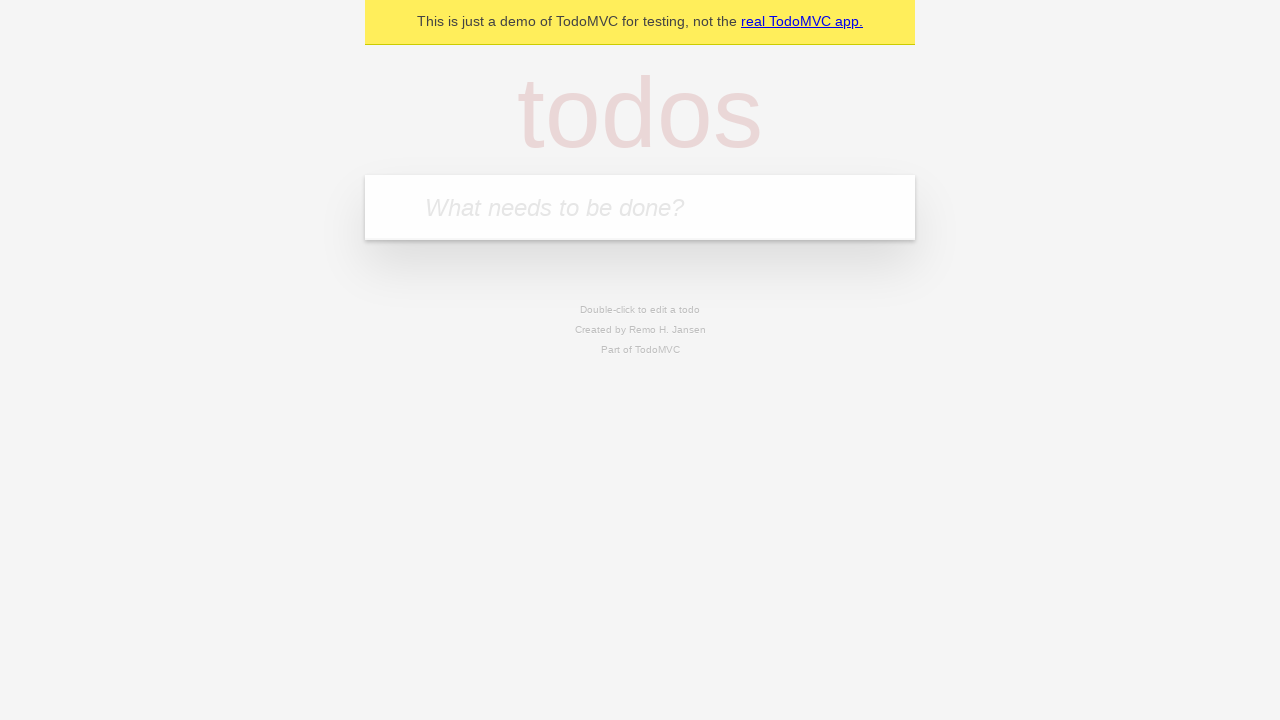

Filled todo input with 'buy some cheese' on internal:attr=[placeholder="What needs to be done?"i]
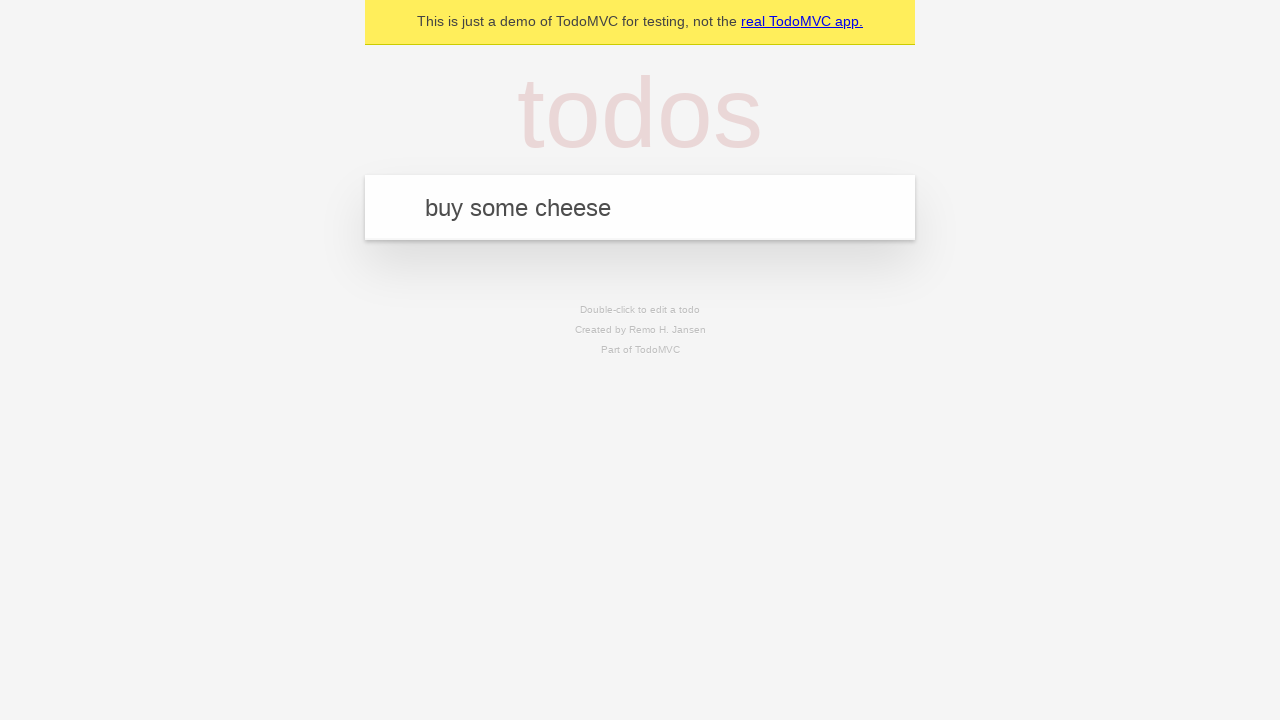

Pressed Enter to create todo 'buy some cheese' on internal:attr=[placeholder="What needs to be done?"i]
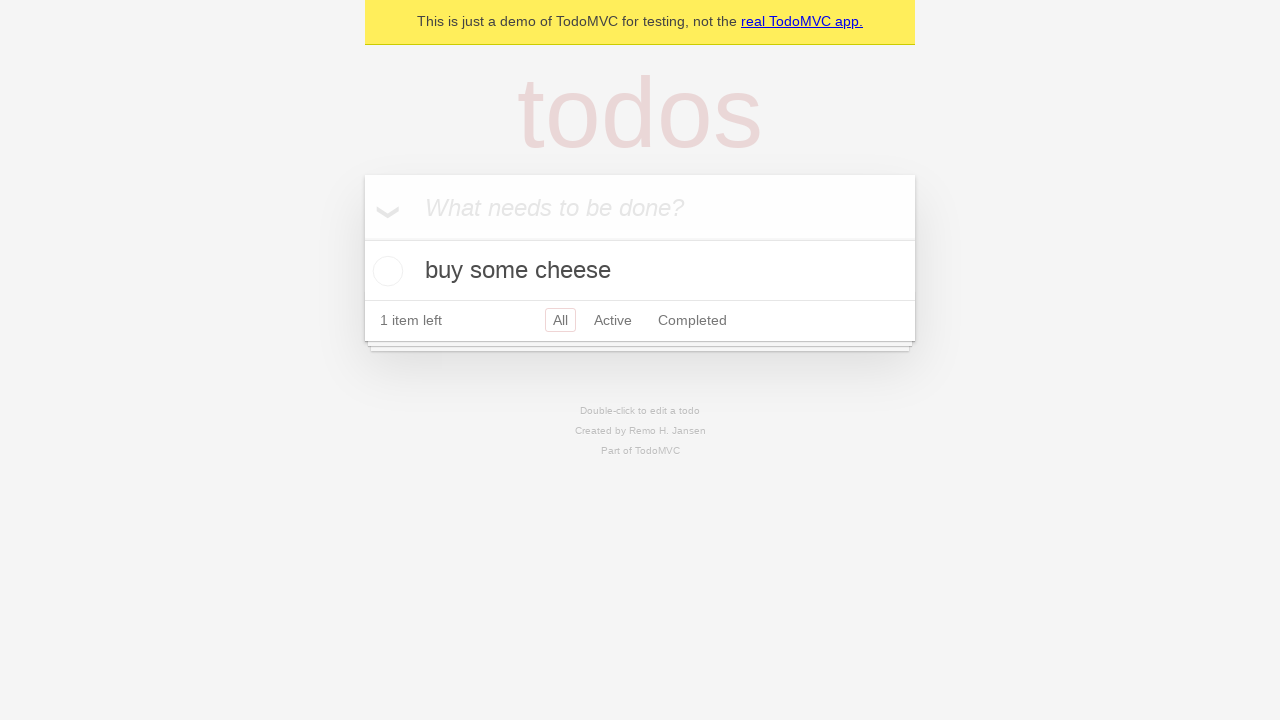

Filled todo input with 'feed the cat' on internal:attr=[placeholder="What needs to be done?"i]
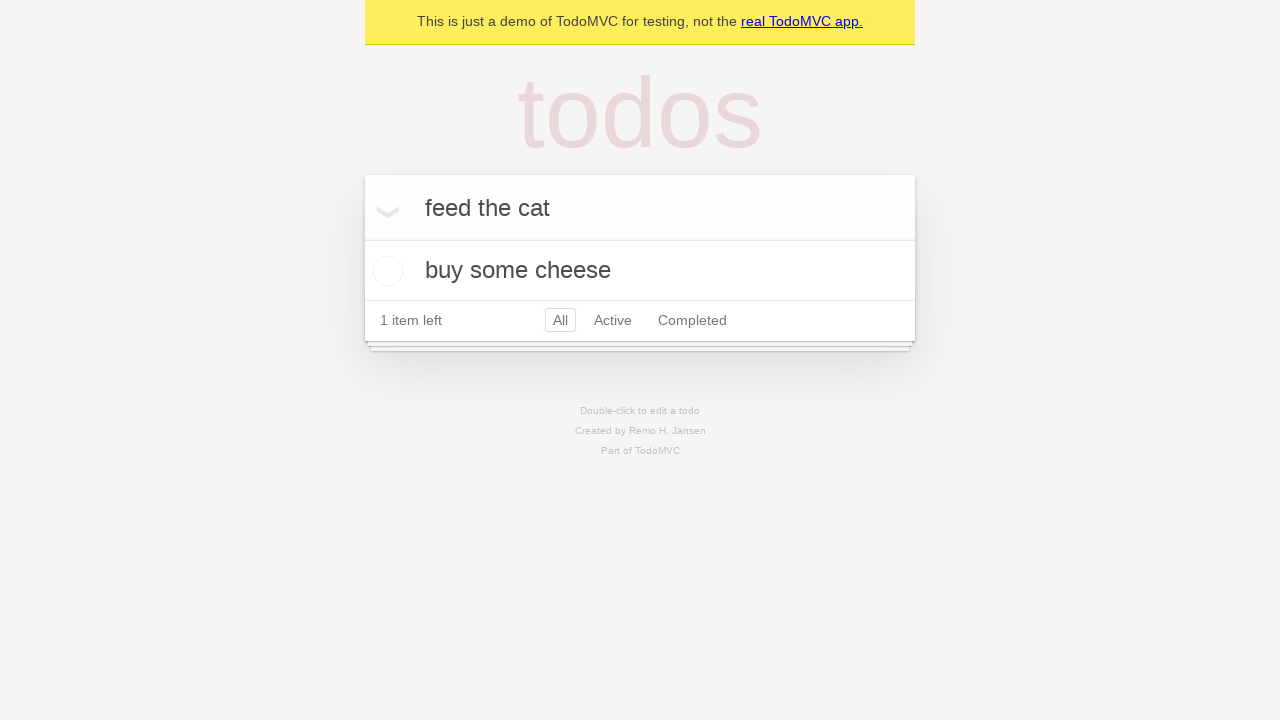

Pressed Enter to create todo 'feed the cat' on internal:attr=[placeholder="What needs to be done?"i]
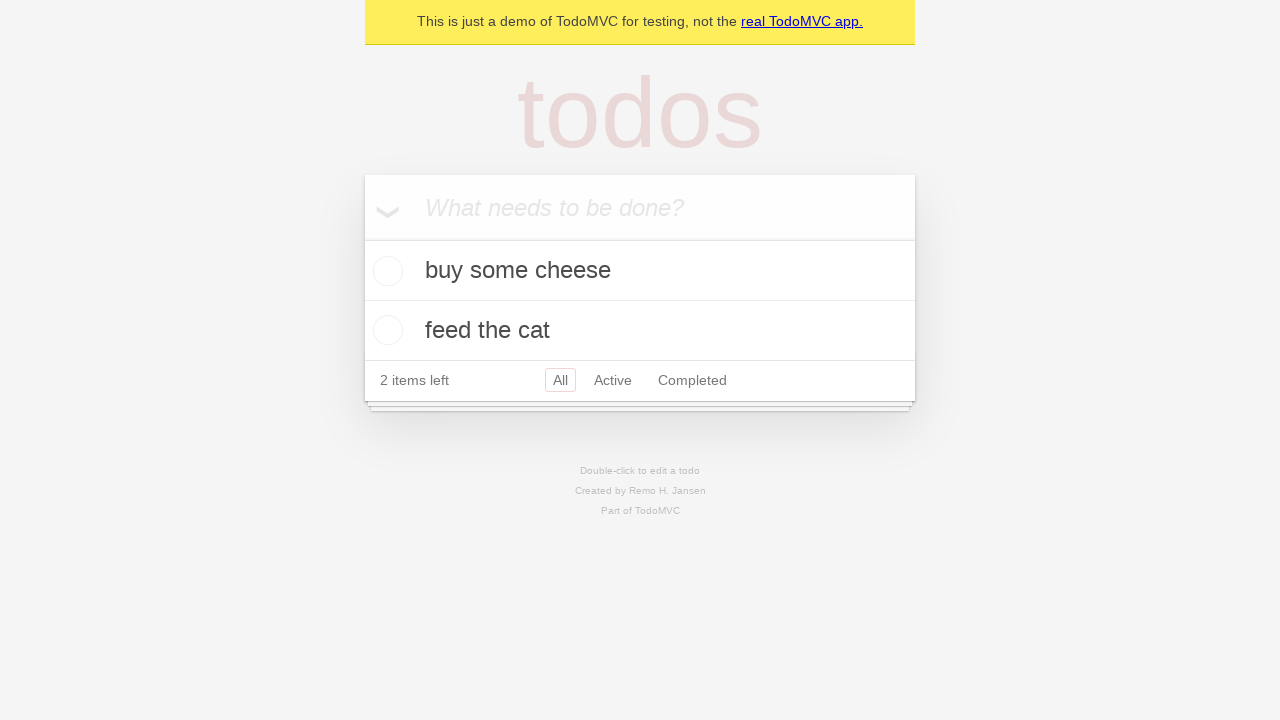

Filled todo input with 'book a doctors appointment' on internal:attr=[placeholder="What needs to be done?"i]
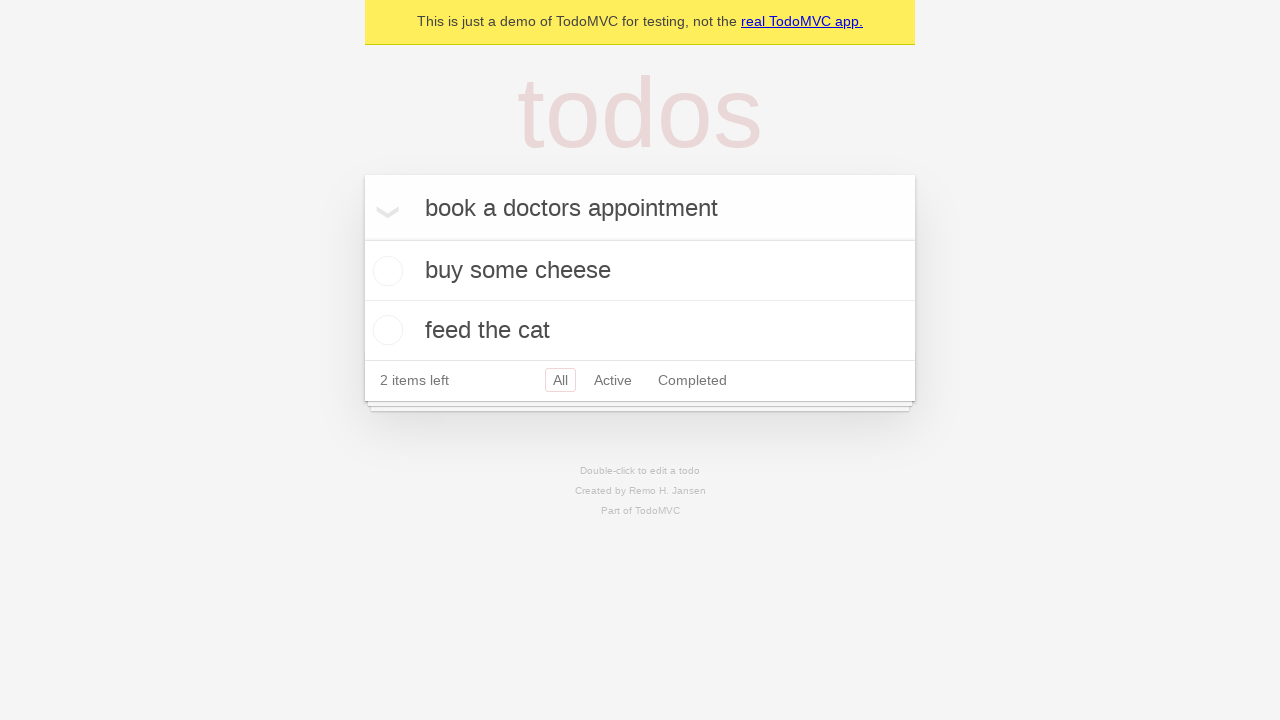

Pressed Enter to create todo 'book a doctors appointment' on internal:attr=[placeholder="What needs to be done?"i]
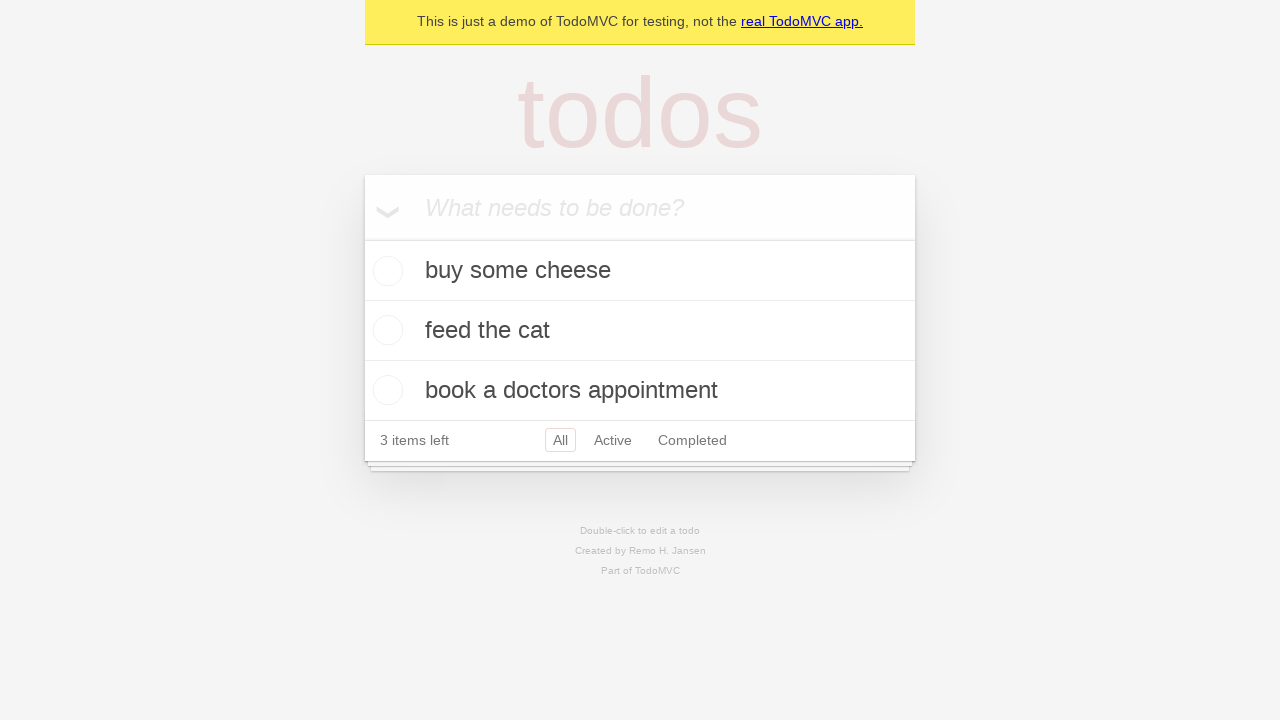

Waited for all 3 todos to be created
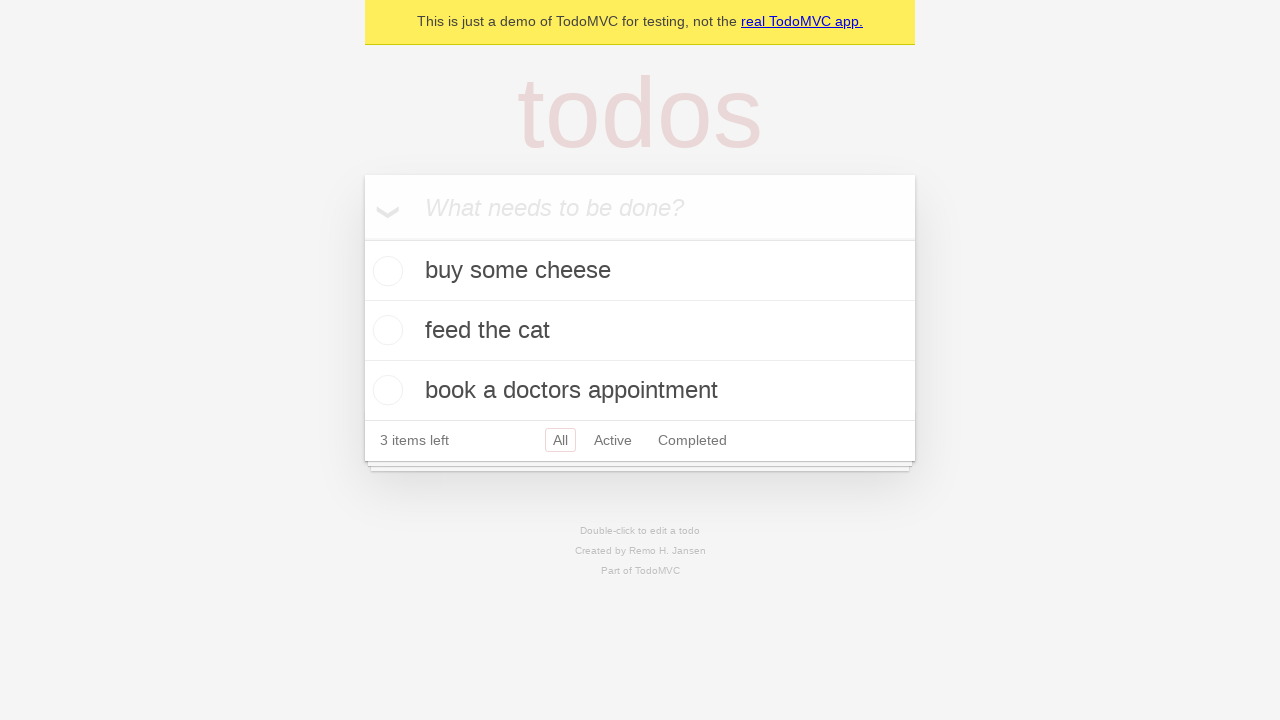

Checked the second todo item as completed at (385, 330) on internal:testid=[data-testid="todo-item"s] >> nth=1 >> internal:role=checkbox
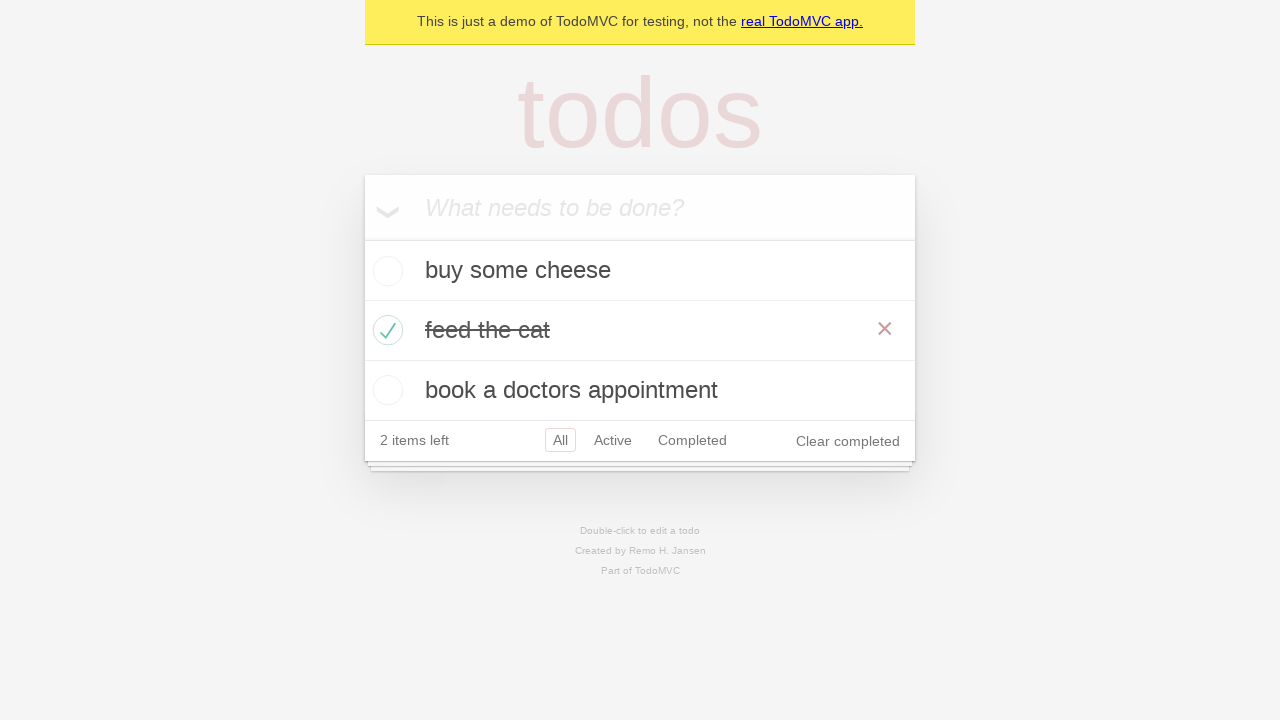

Clicked the Active filter link at (613, 440) on internal:role=link[name="Active"i]
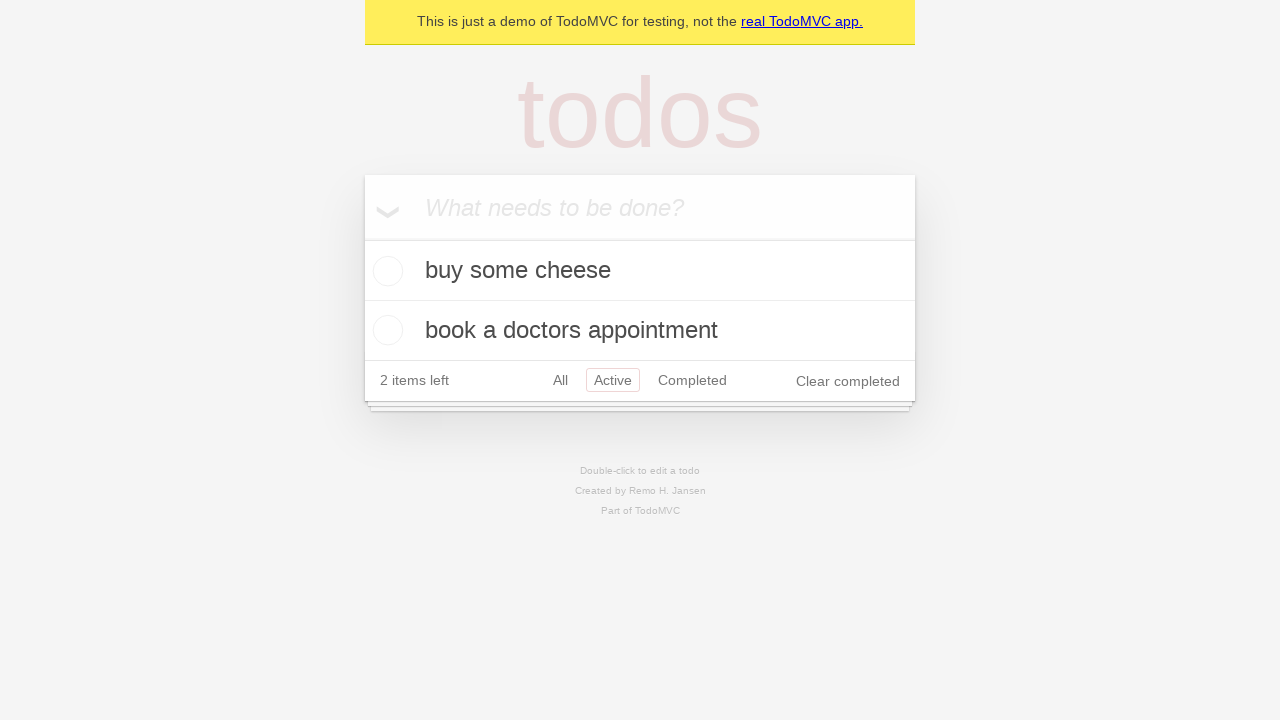

Waited for filtered view showing only 2 active todos
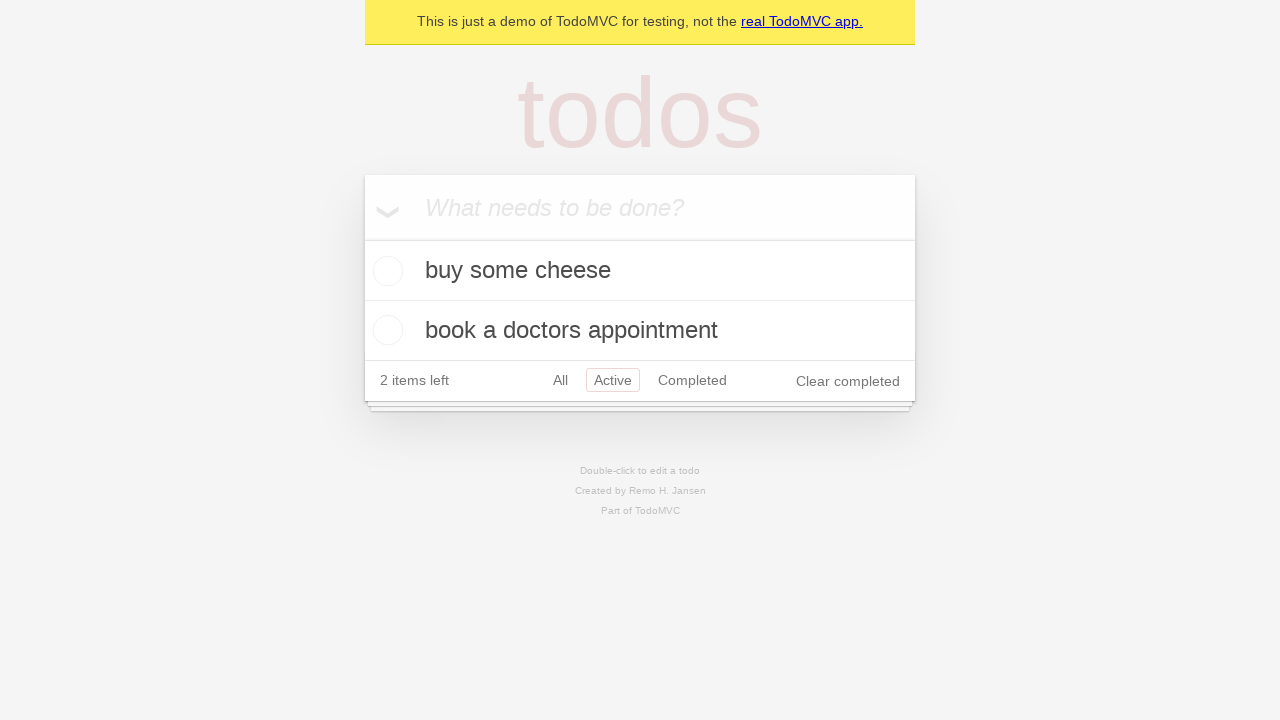

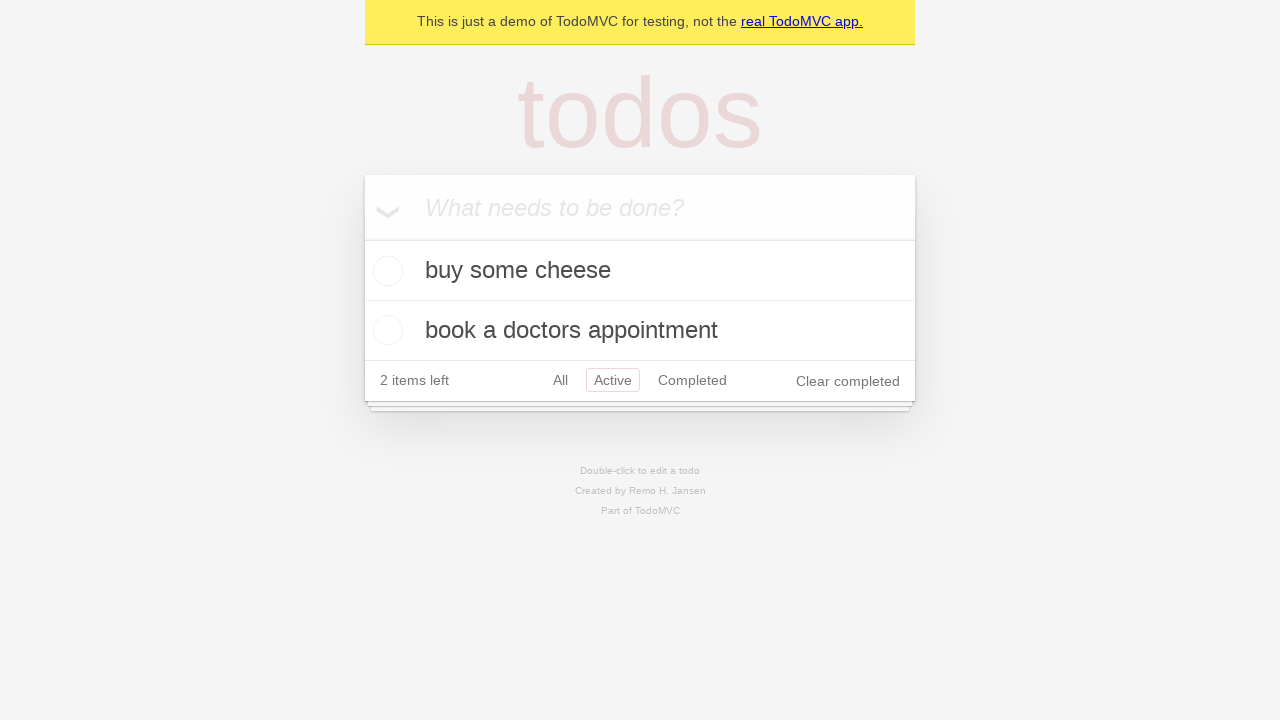